Tests Bootstrap dropdown functionality by clicking on the dropdown button to reveal menu items and verifying they are displayed

Starting URL: http://seleniumpractise.blogspot.in/2016/08/bootstrap-dropdown-example-for-selenium.html

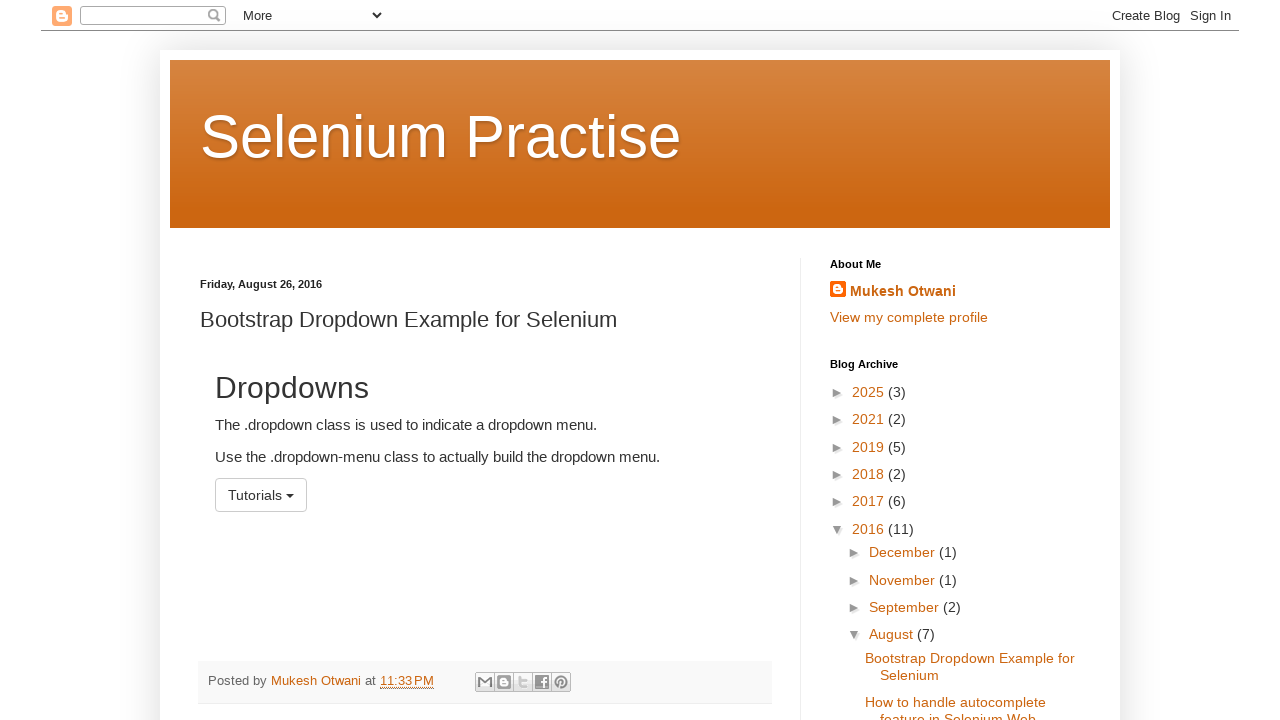

Clicked dropdown button to reveal menu items at (261, 495) on button#menu1
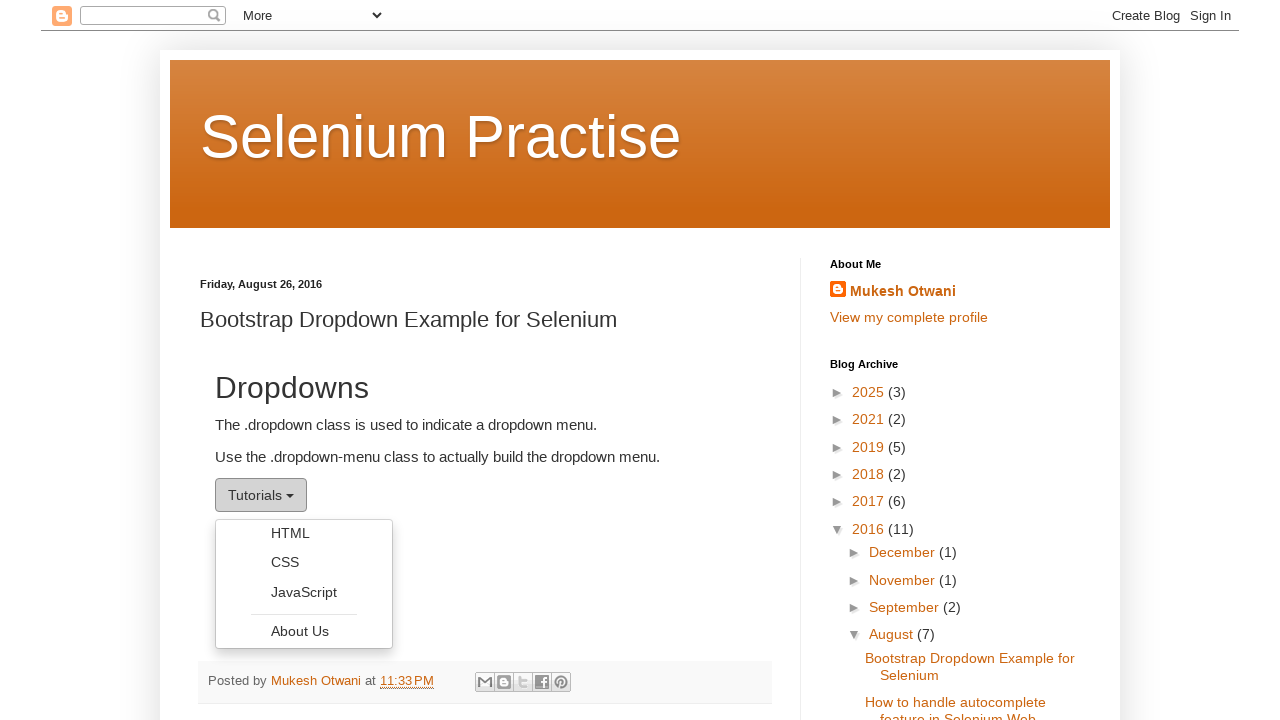

Dropdown menu items became visible
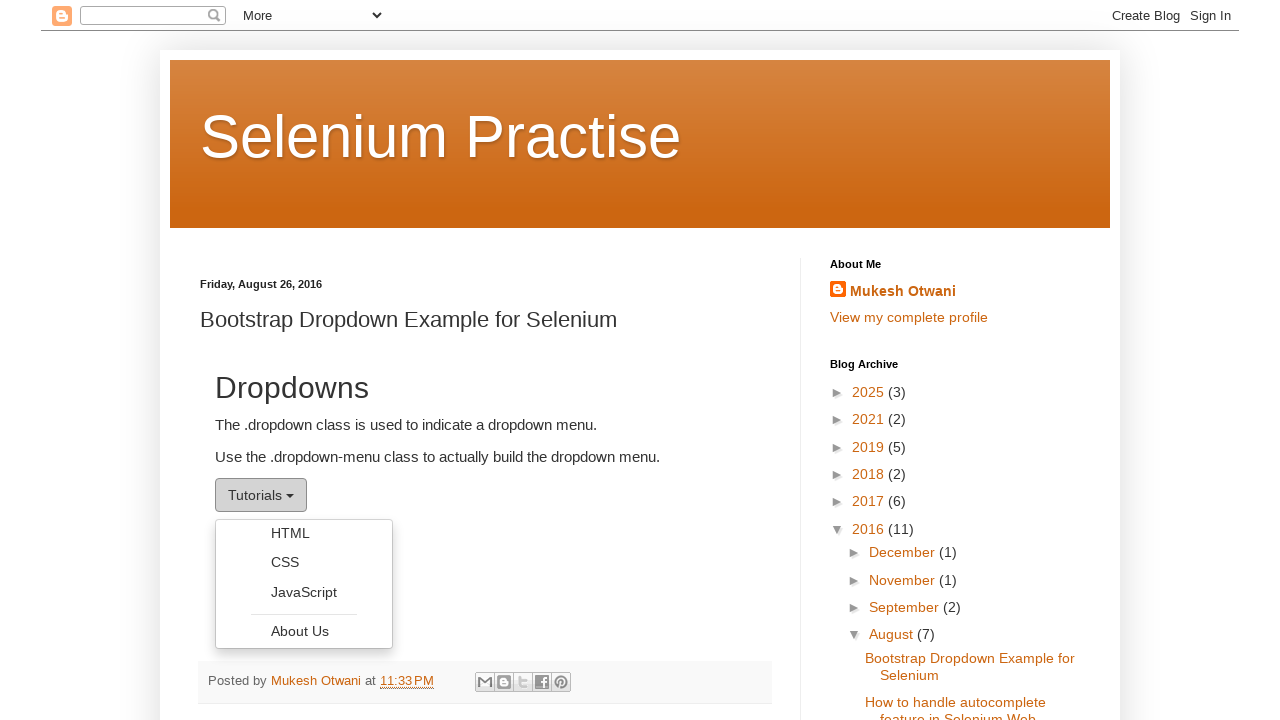

Retrieved all dropdown menu items
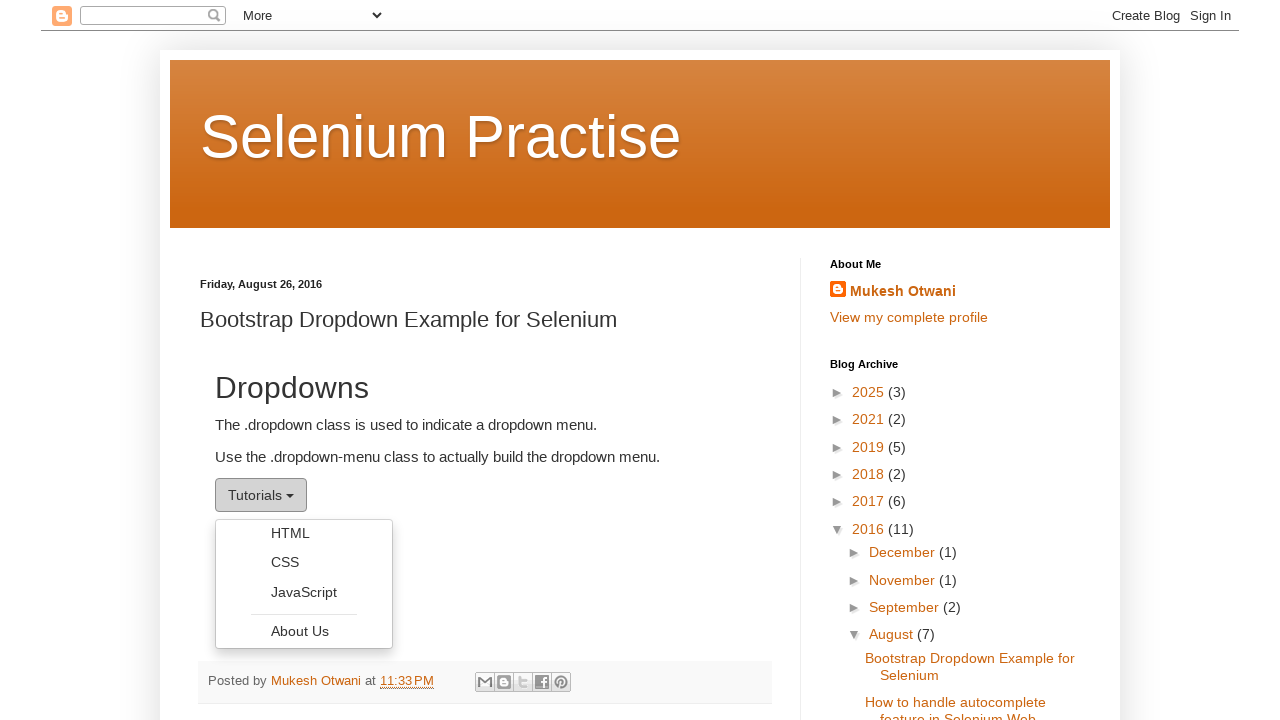

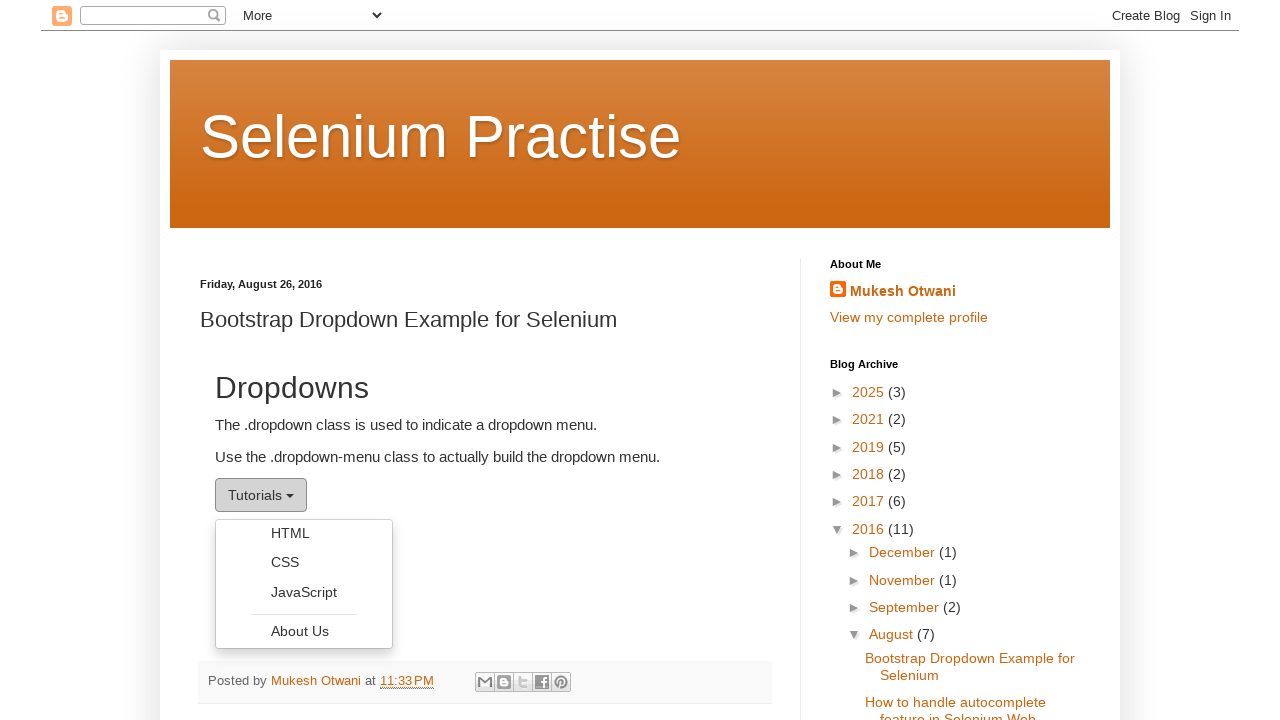